Tests iframe switching functionality by navigating to Douban, locating an iframe, switching to it, and clicking on an account form link element

Starting URL: https://www.douban.com/

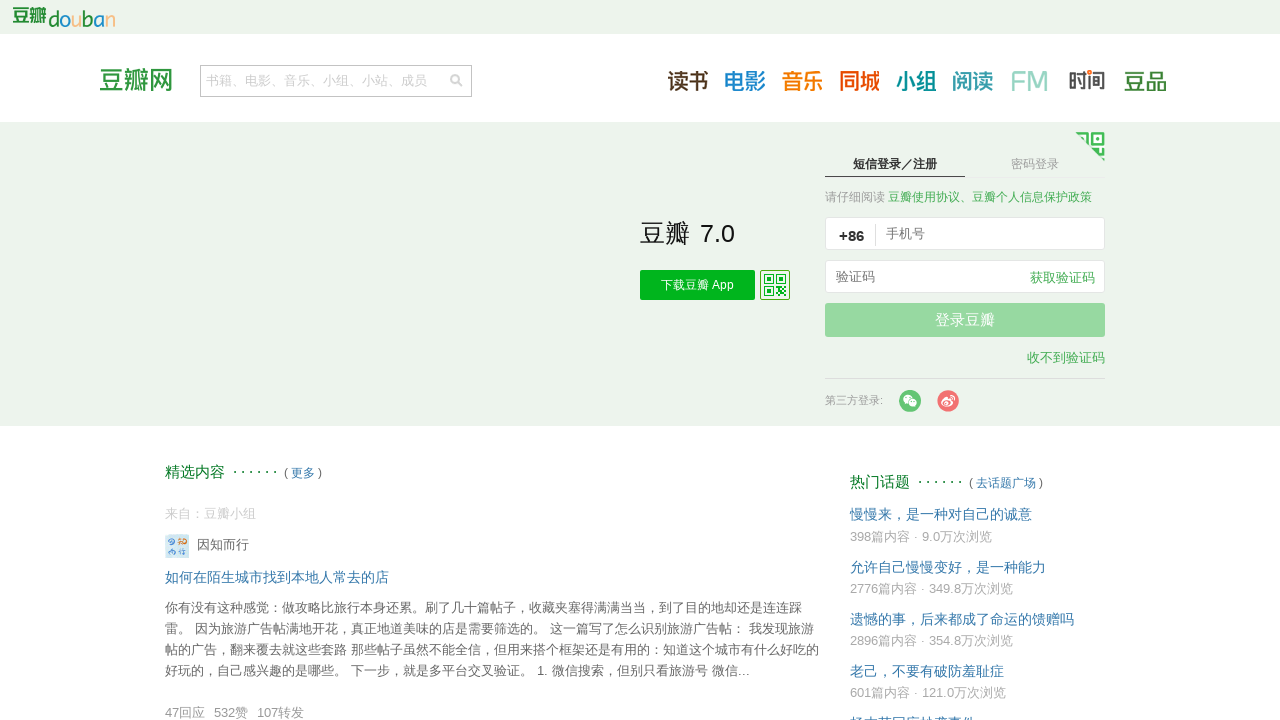

Navigated to Douban homepage
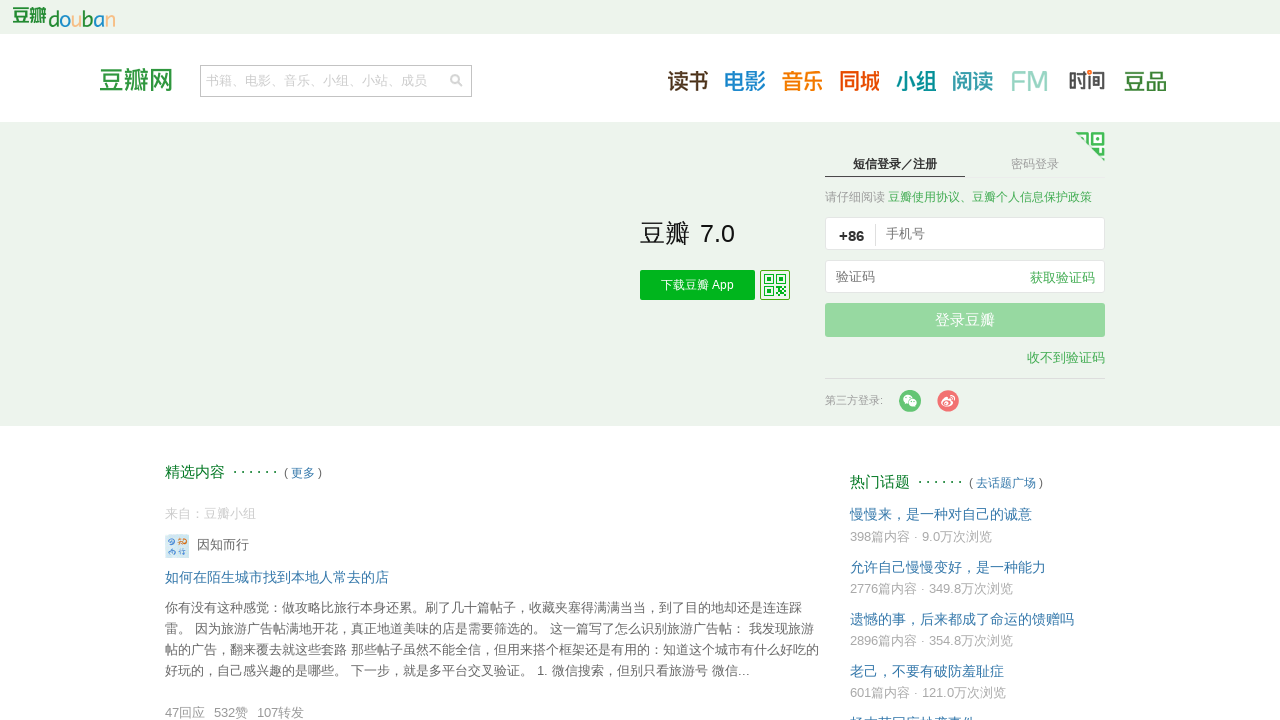

Located the first iframe on the page
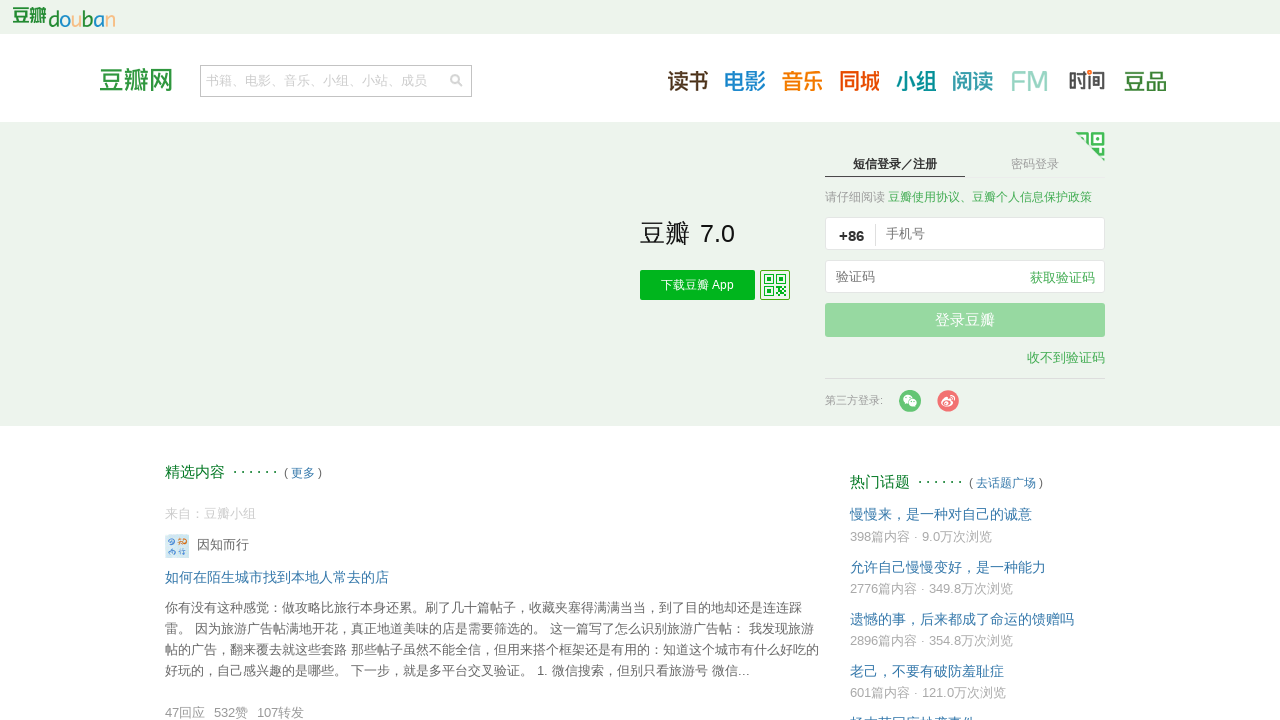

Clicked on account form link within the iframe at (1066, 358) on iframe >> nth=0 >> internal:control=enter-frame >> .account-form-link
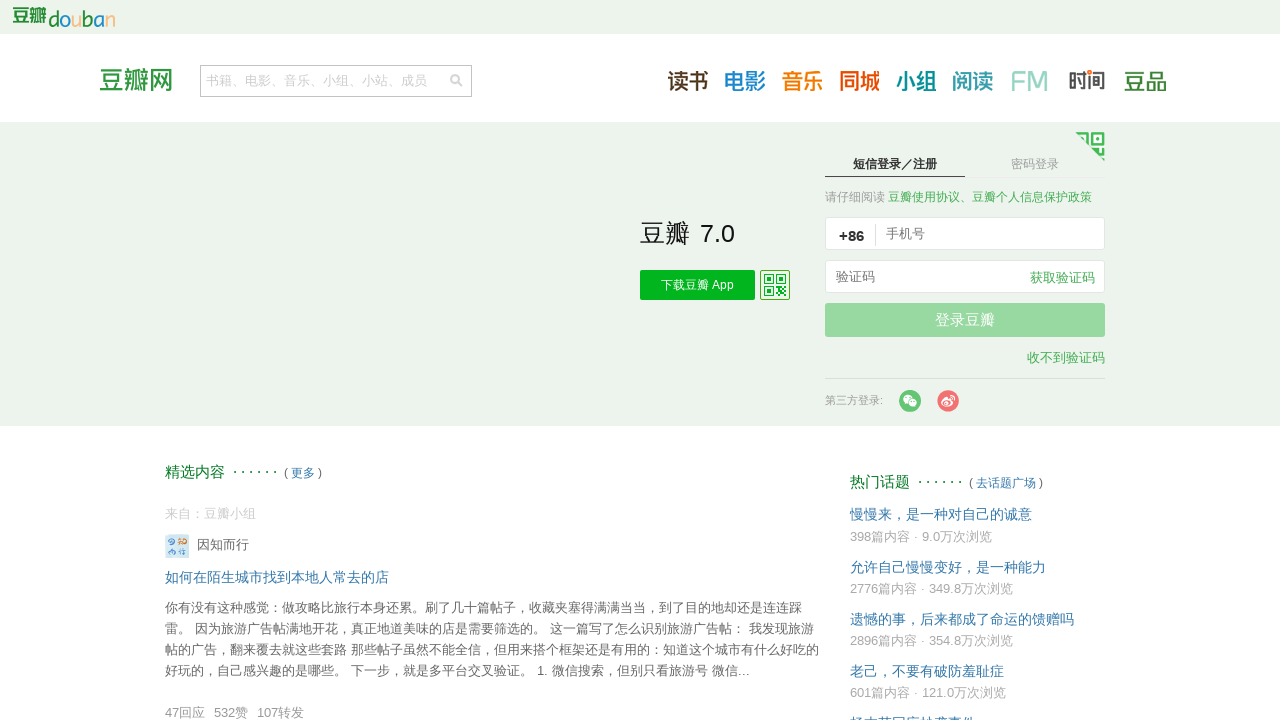

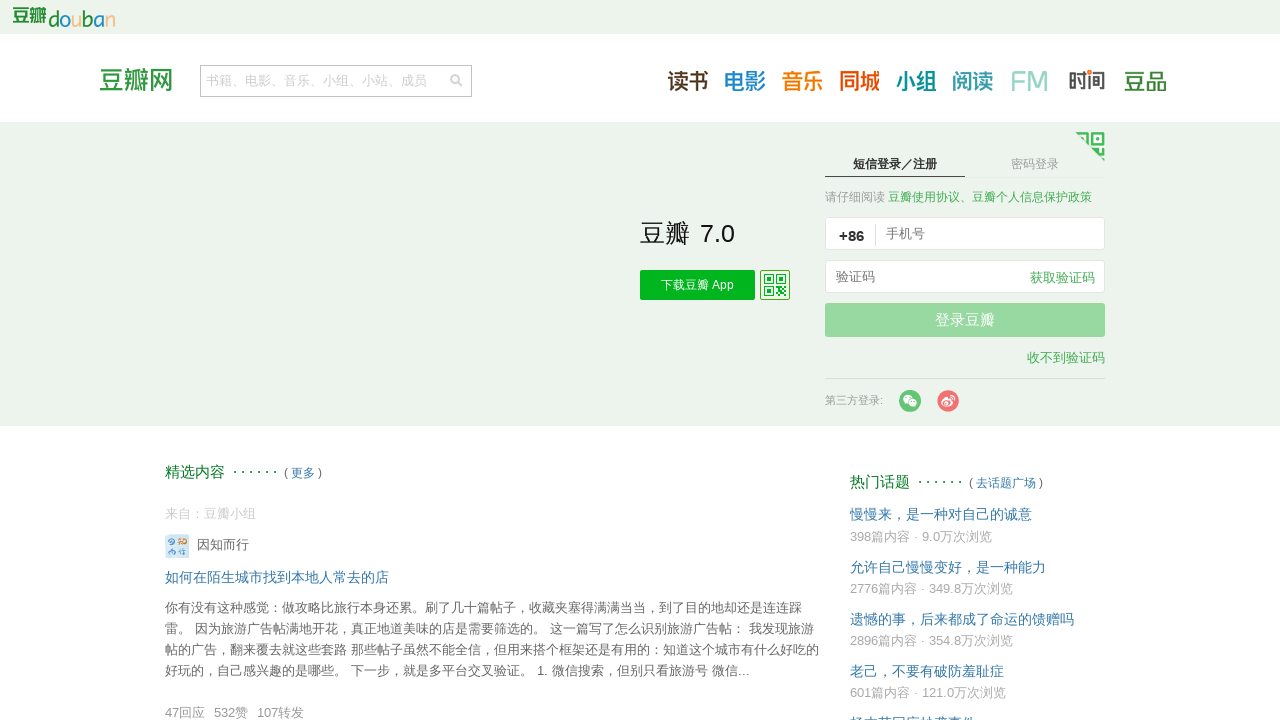